Tests multiselect dropdown functionality by selecting options using visible text and index, verifying selections, and then deselecting an option by index.

Starting URL: https://training-support.net/webelements/selects

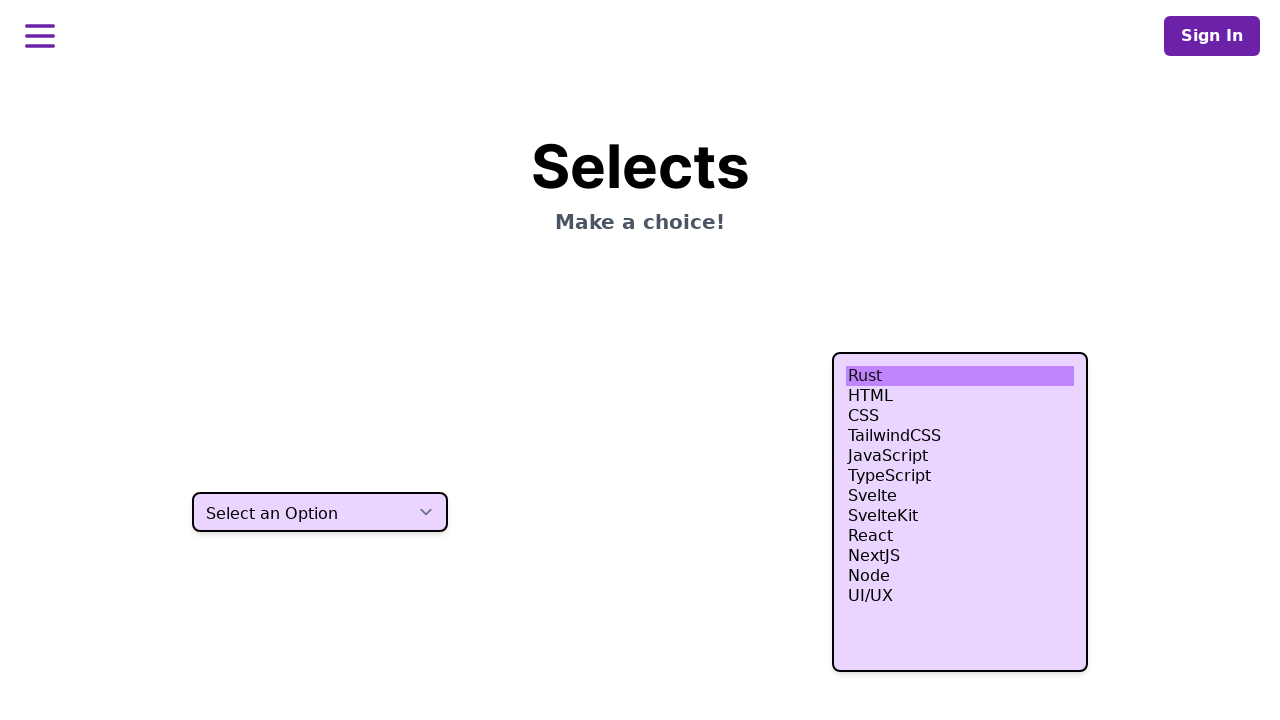

Waited for multiselect dropdown element to be visible
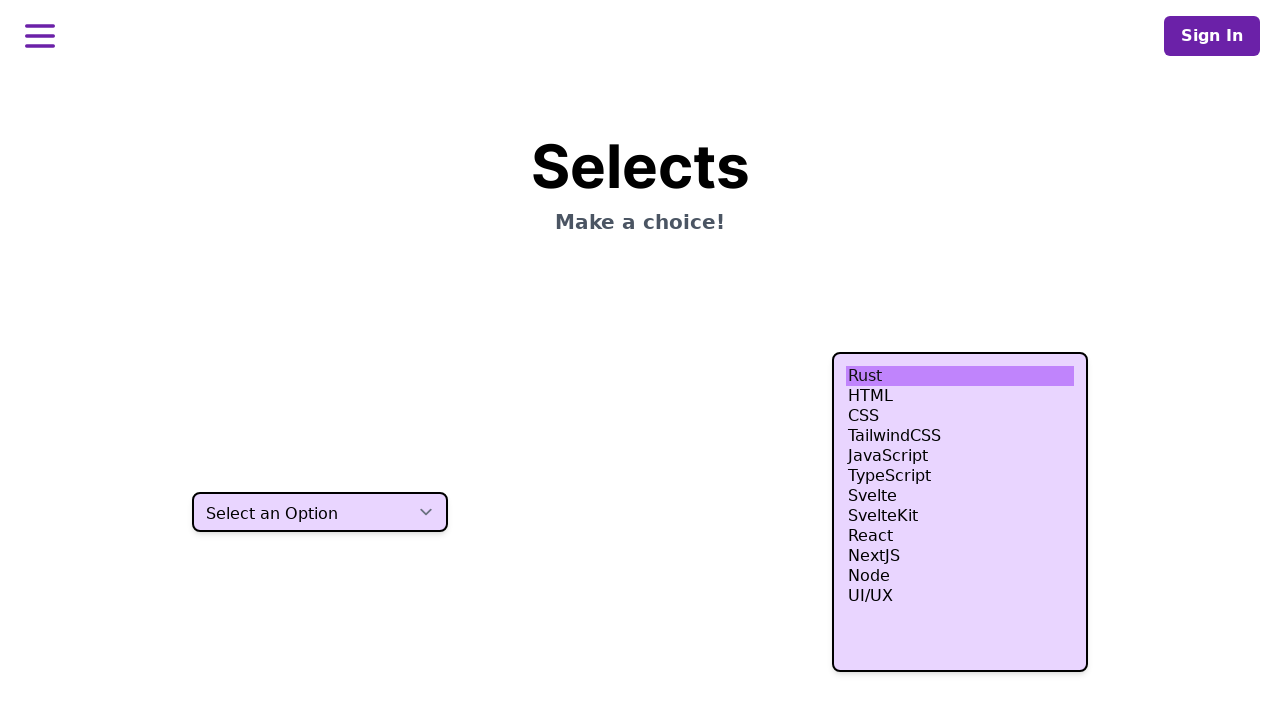

Selected 'HTML' option by visible text on select.h-80
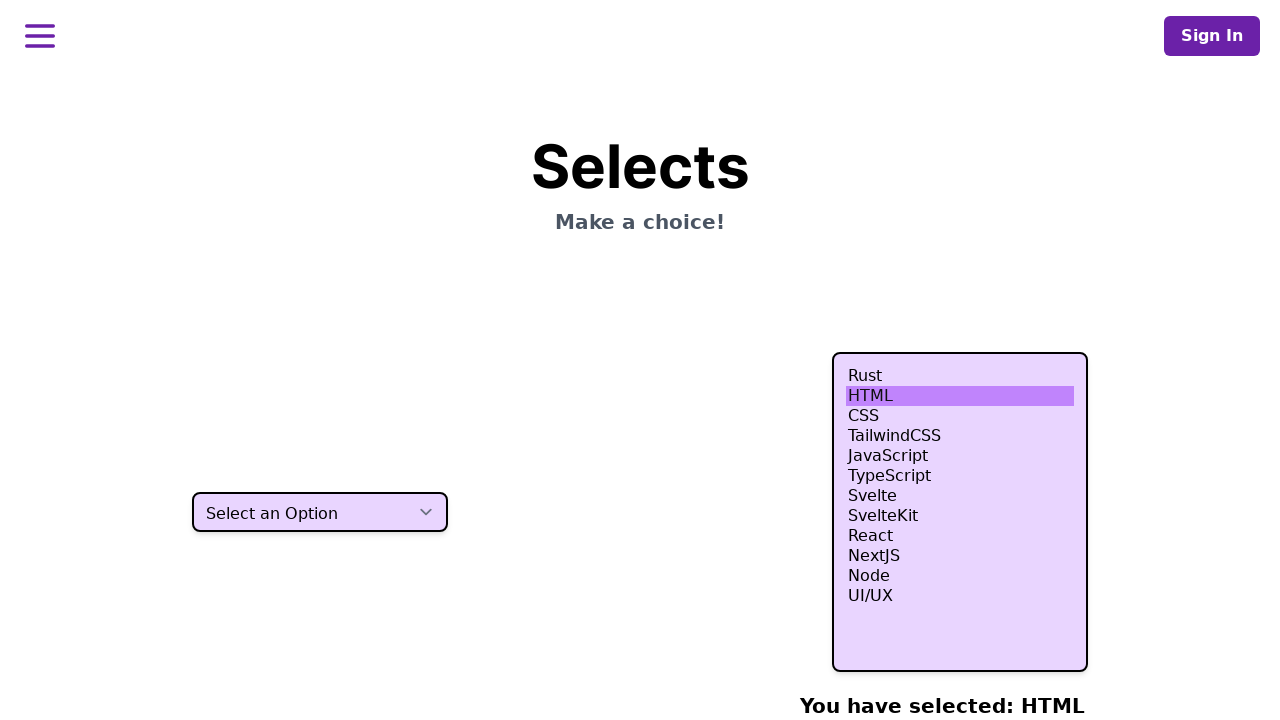

Selected options at indices 3, 4, and 5 (4th, 5th, 6th options) on select.h-80
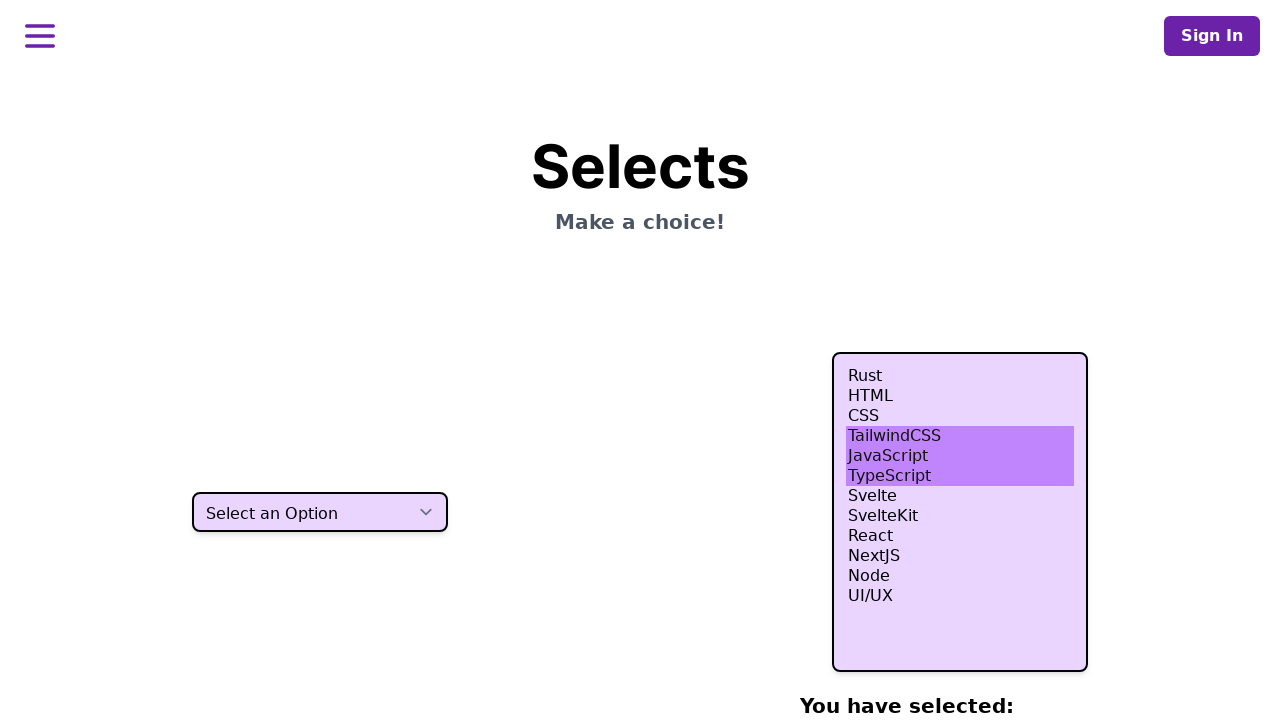

Located multiselect dropdown element
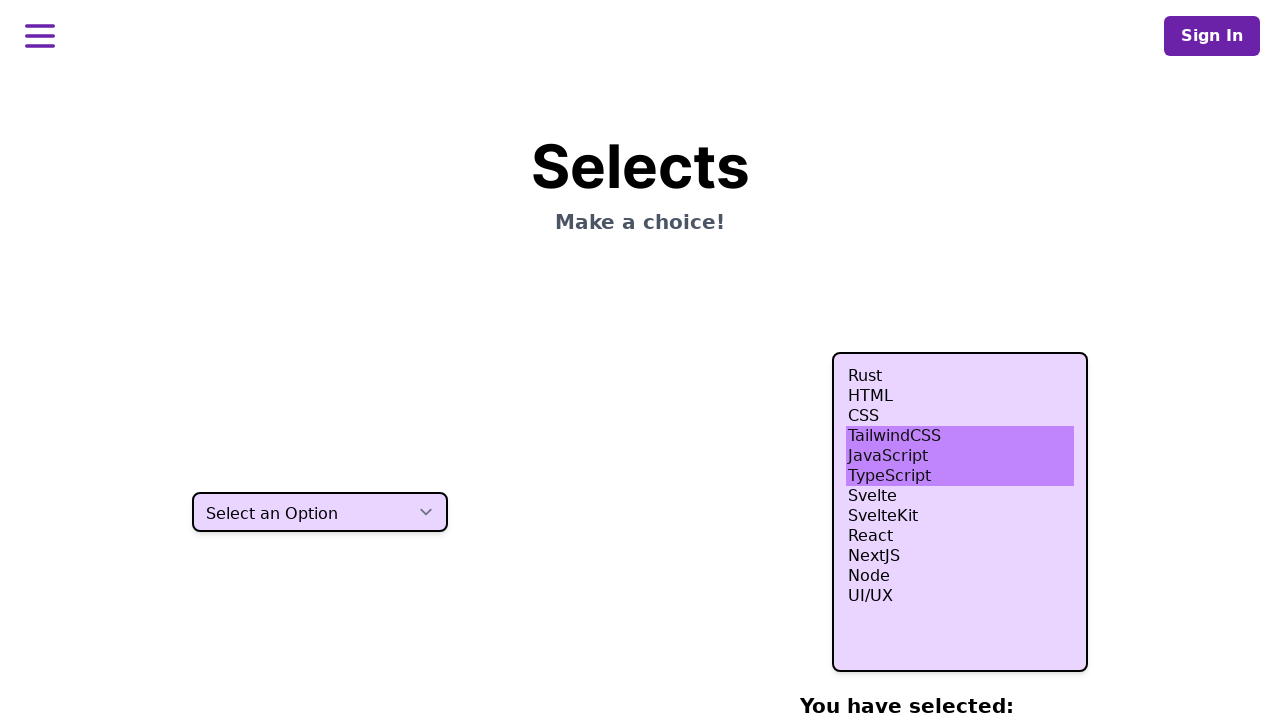

Re-selected 'HTML' option by label on select.h-80
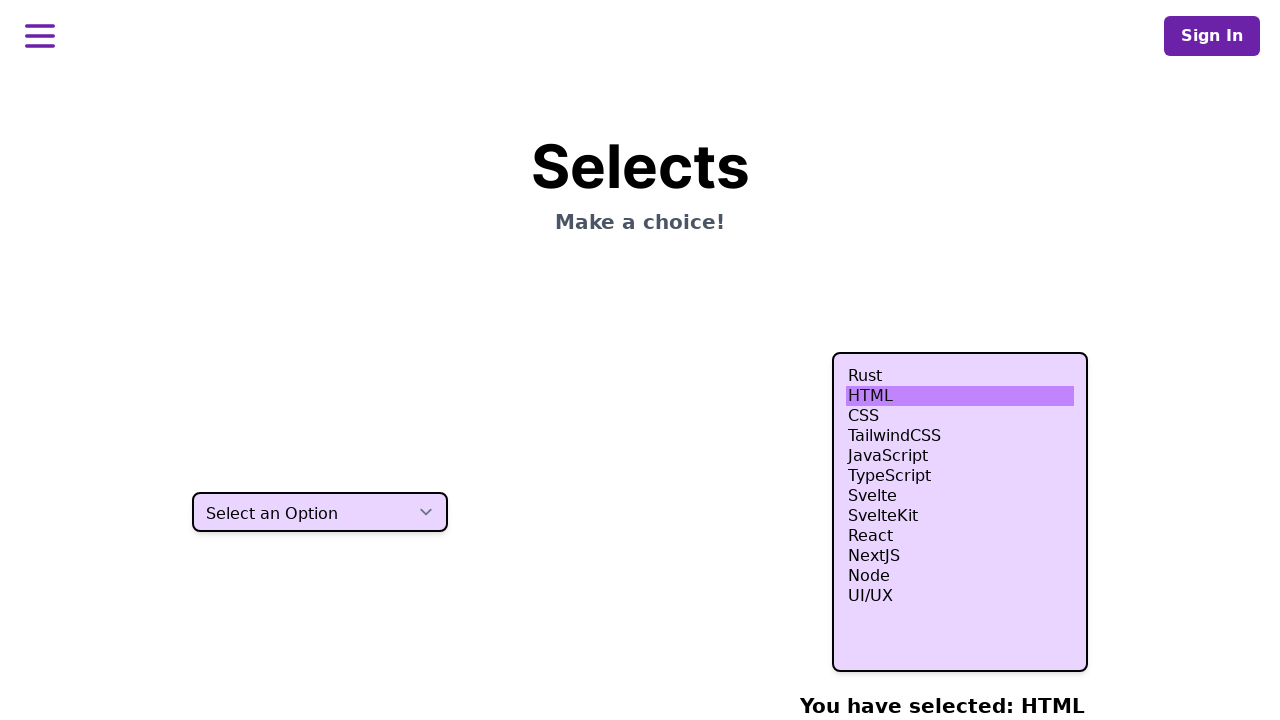

Retrieved all option elements from multiselect dropdown
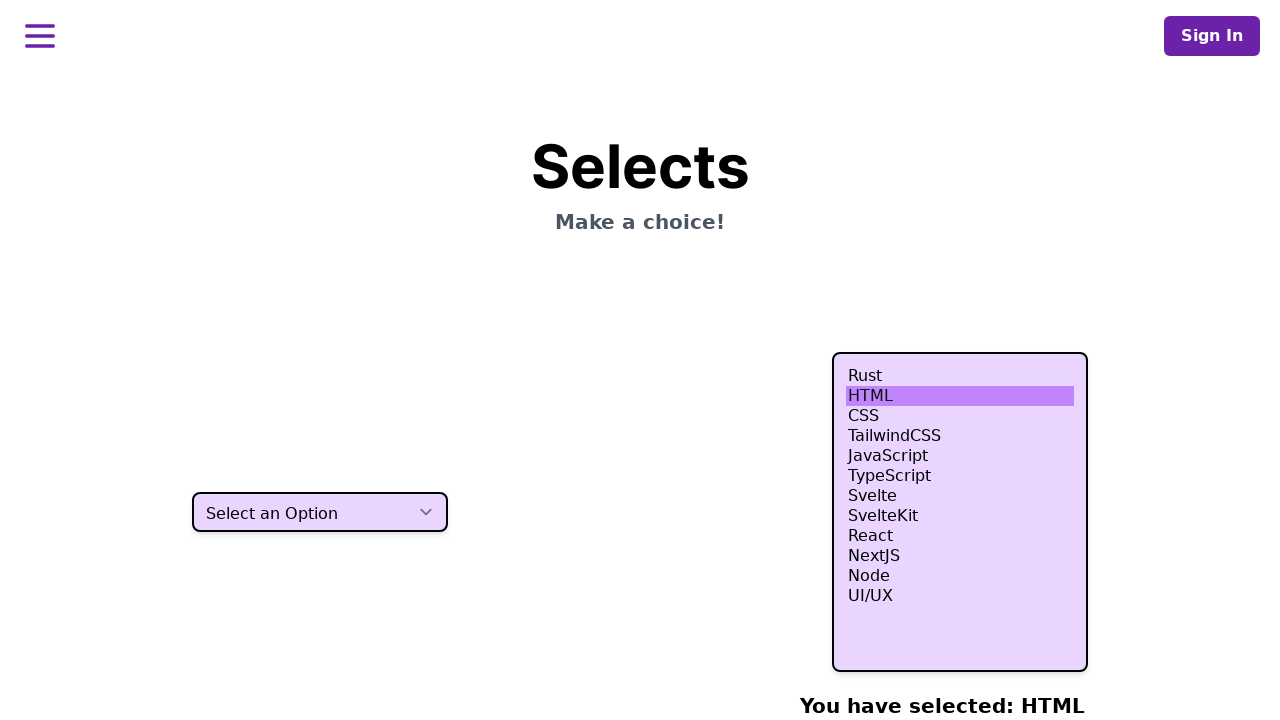

Extracted value for 'HTML' option from dropdown
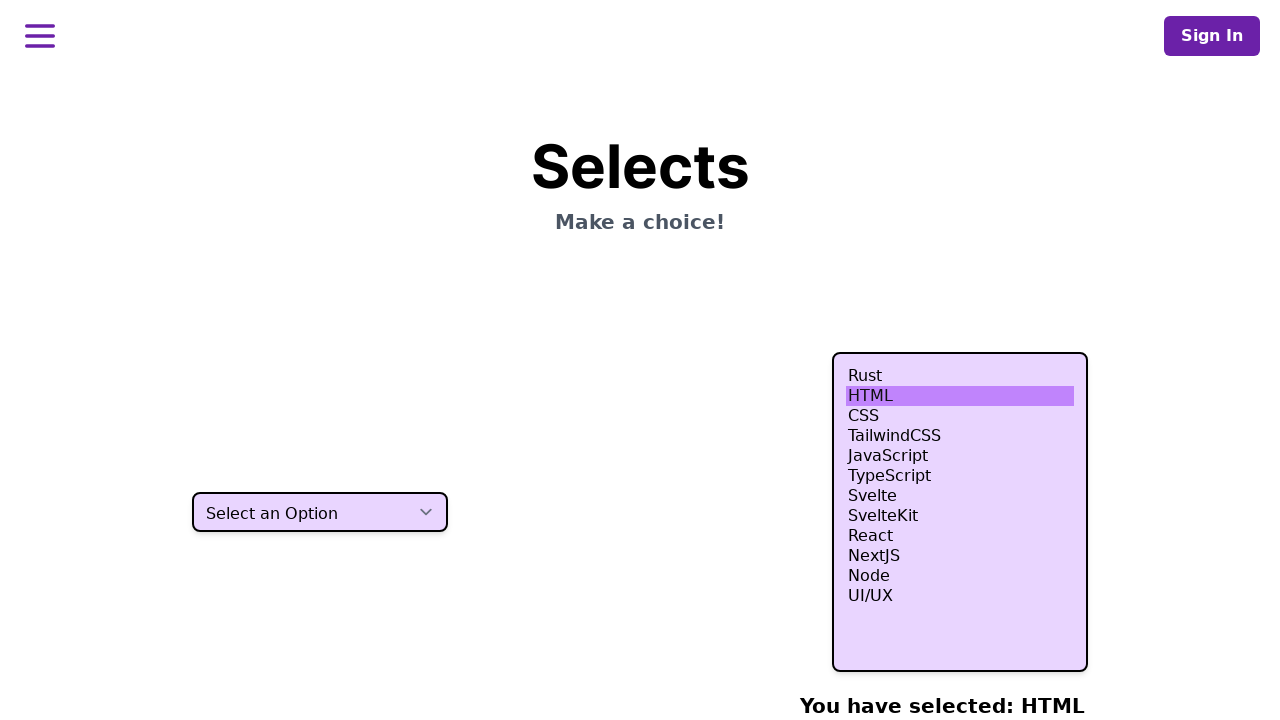

Extracted values for options at indices 3, 4, and 5
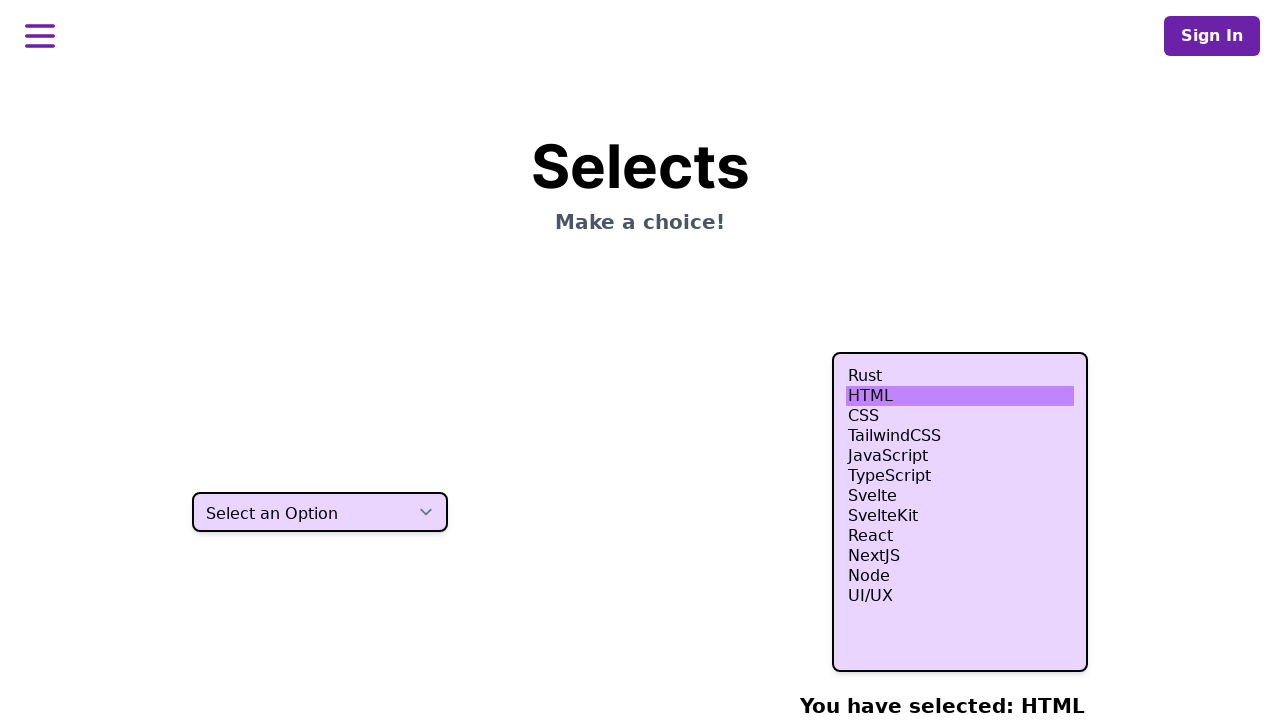

Selected all accumulated option values: HTML and indices 3, 4, 5 on select.h-80
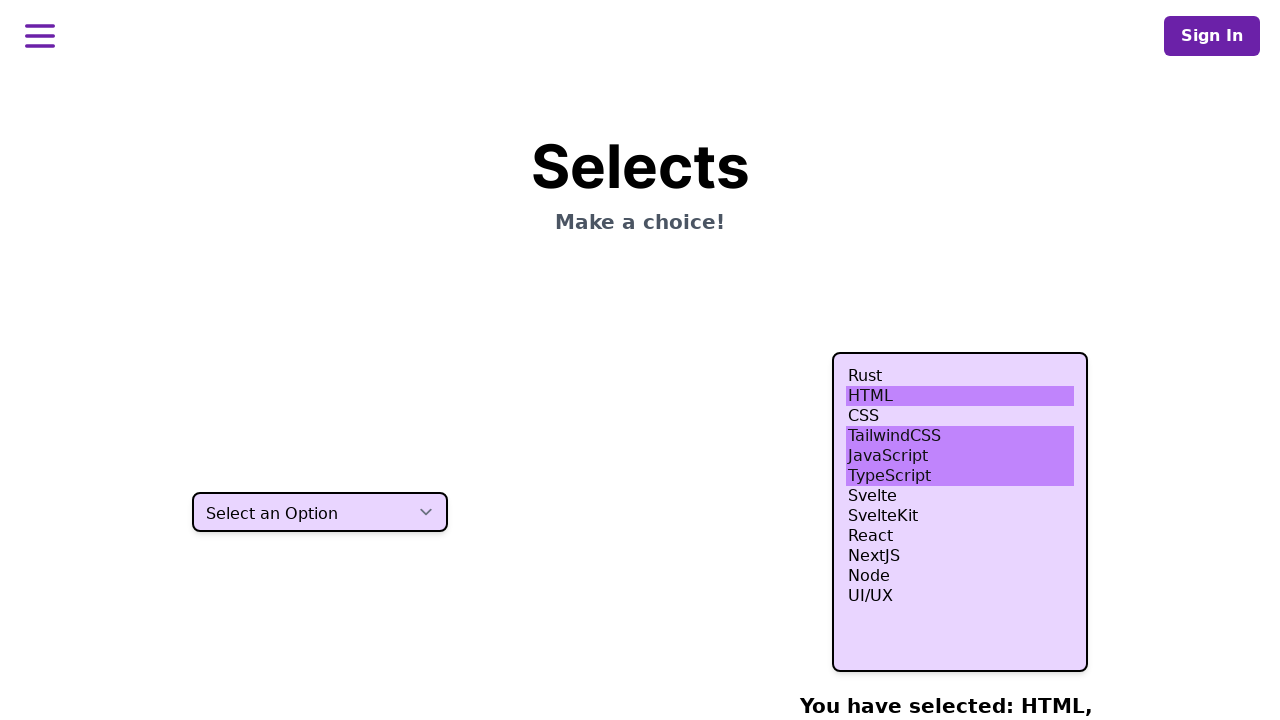

Waited 500ms to allow selections to settle
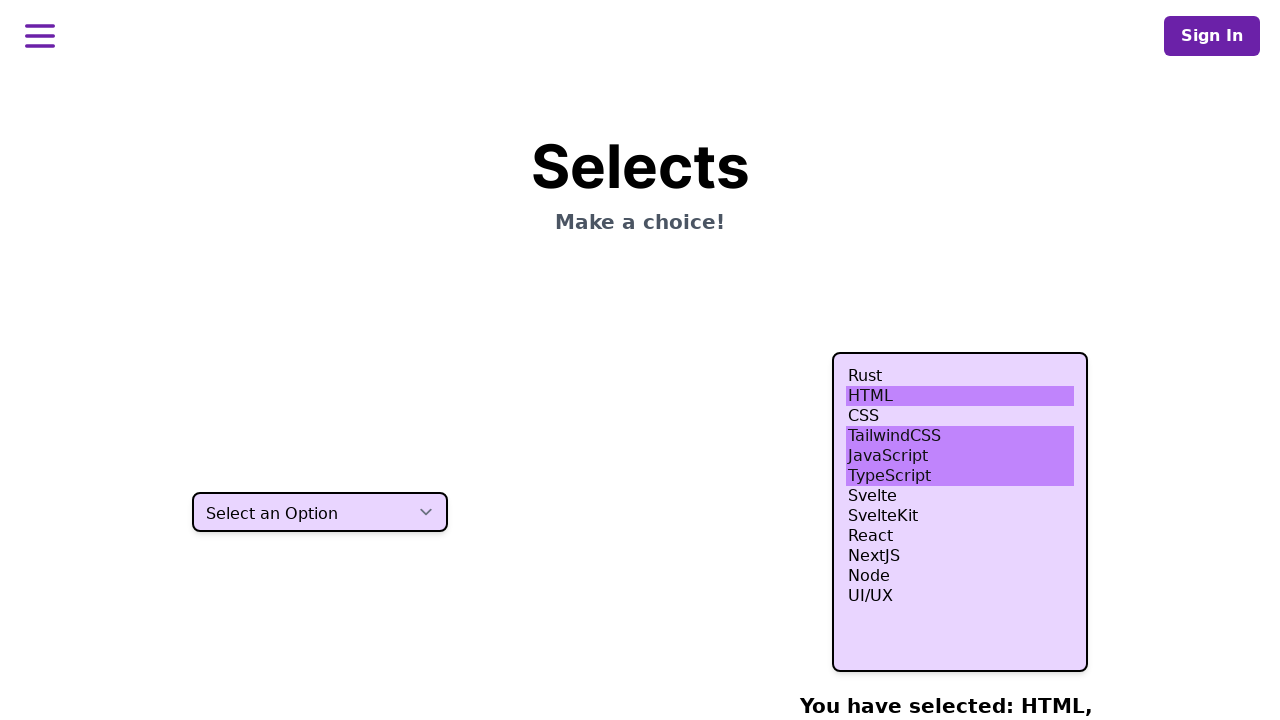

Built new selection list without the 5th option (index 4)
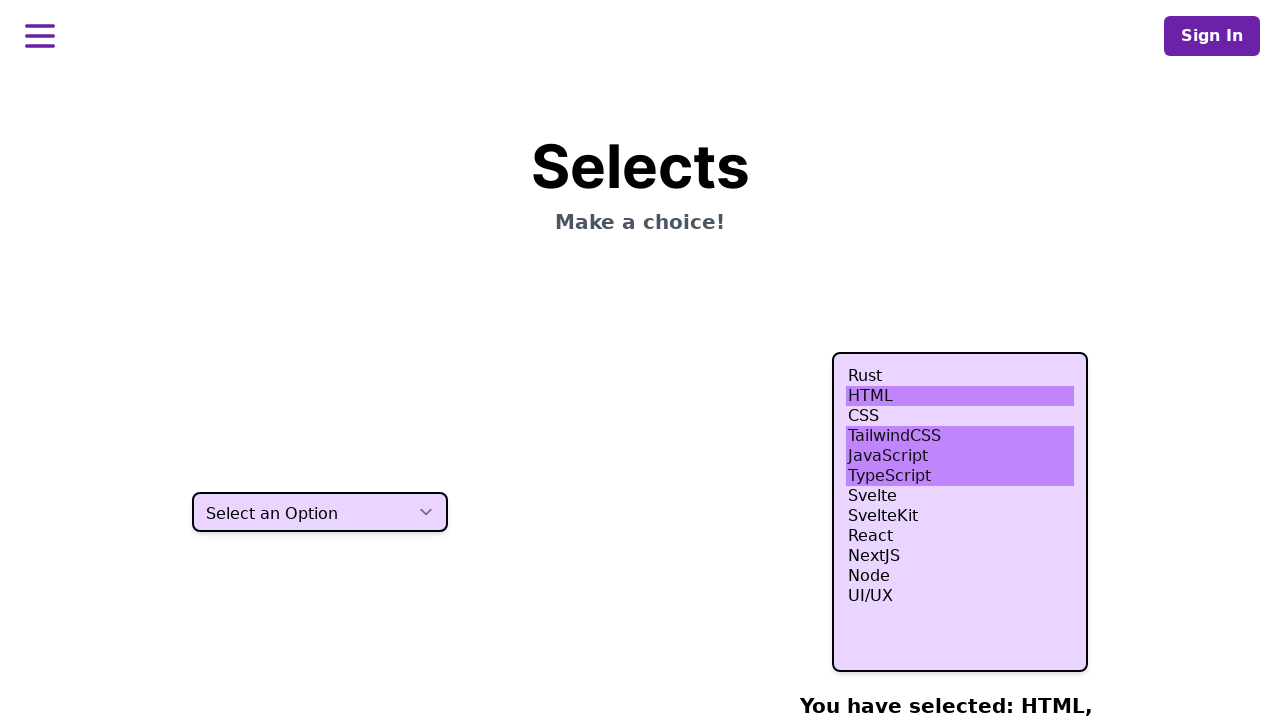

Deselected the 5th option by reselecting remaining options on select.h-80
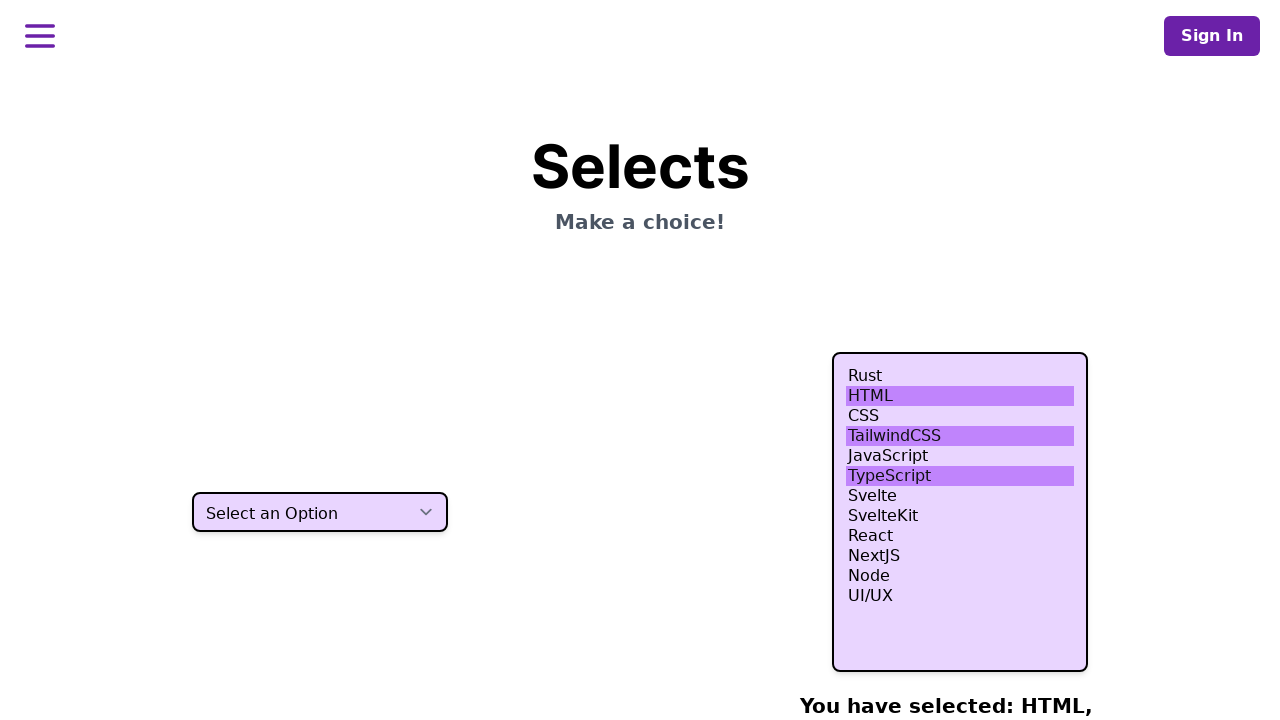

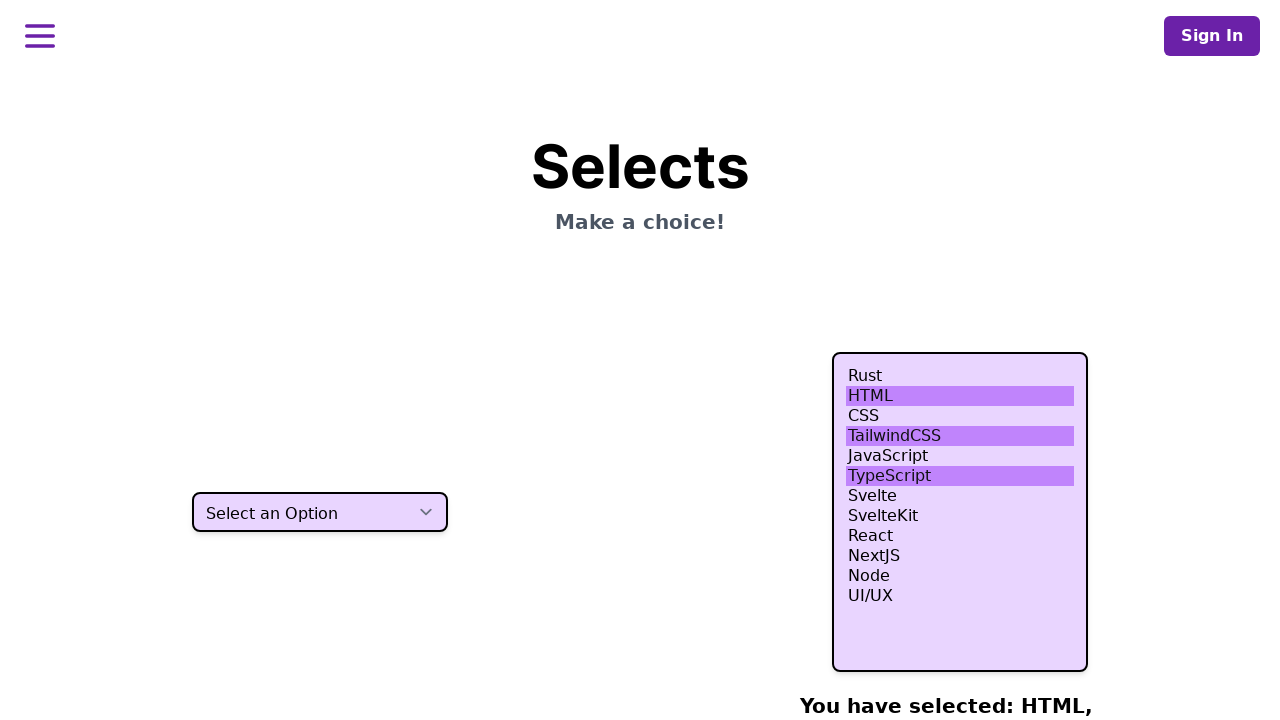